Tests form validation by submitting completely empty form and checking for error messages

Starting URL: https://automationintesting.online/

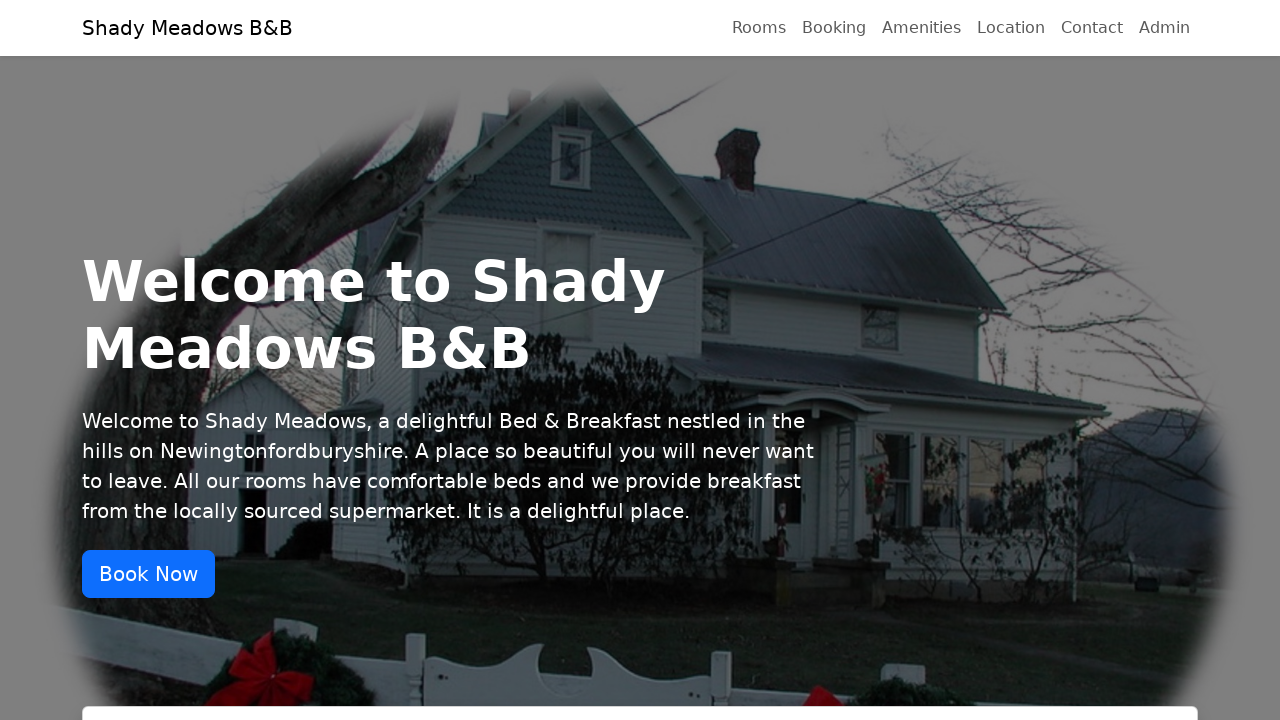

Scrolled to middle of page to view form section
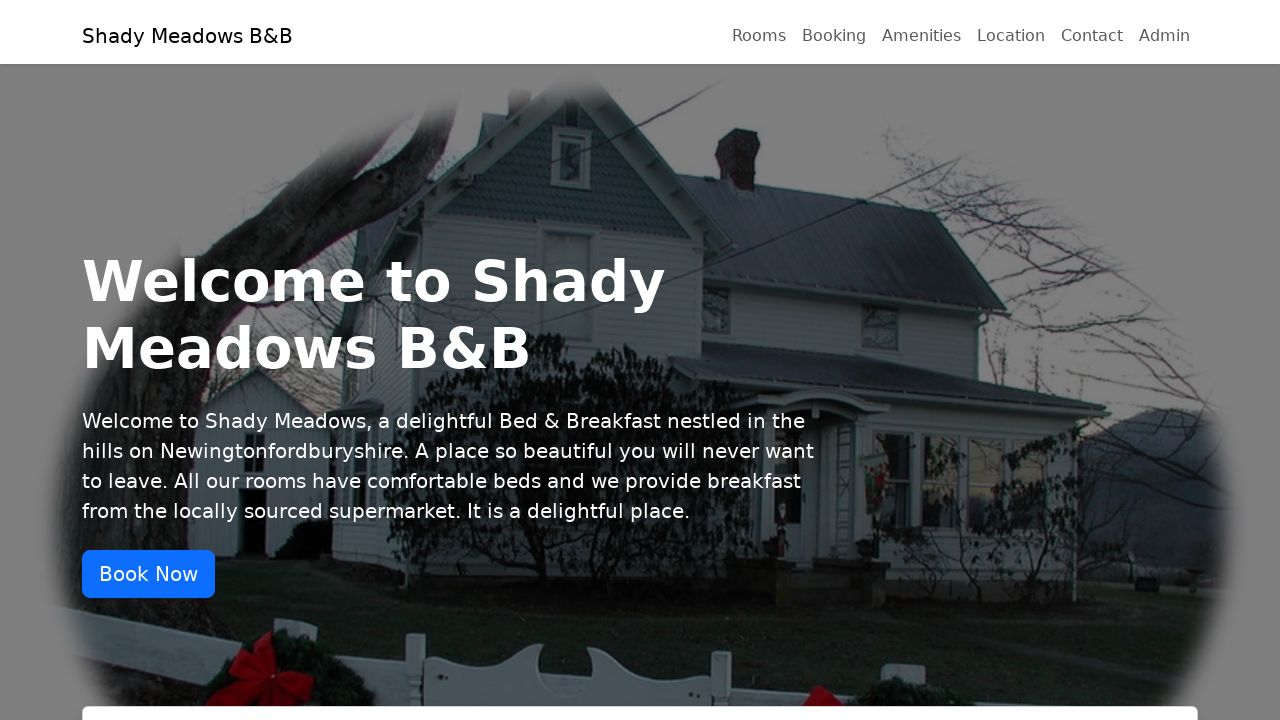

Waited 2 seconds for form section to fully load
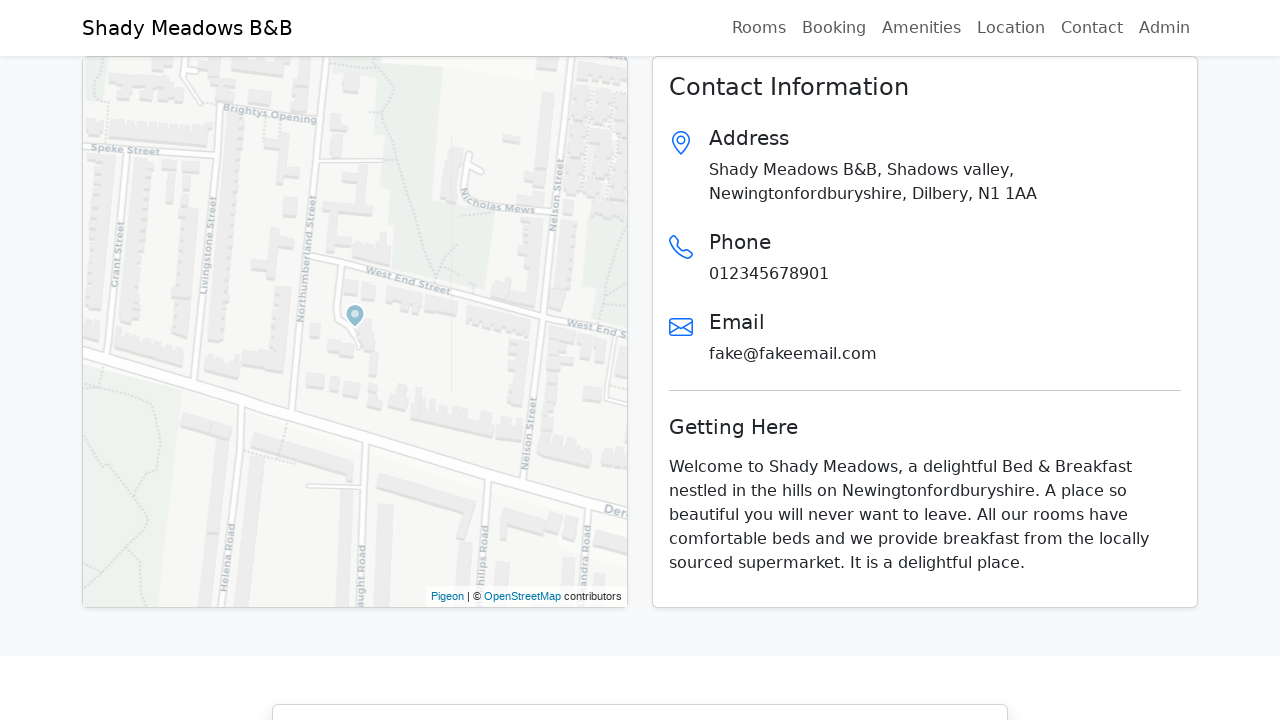

Located the Submit button
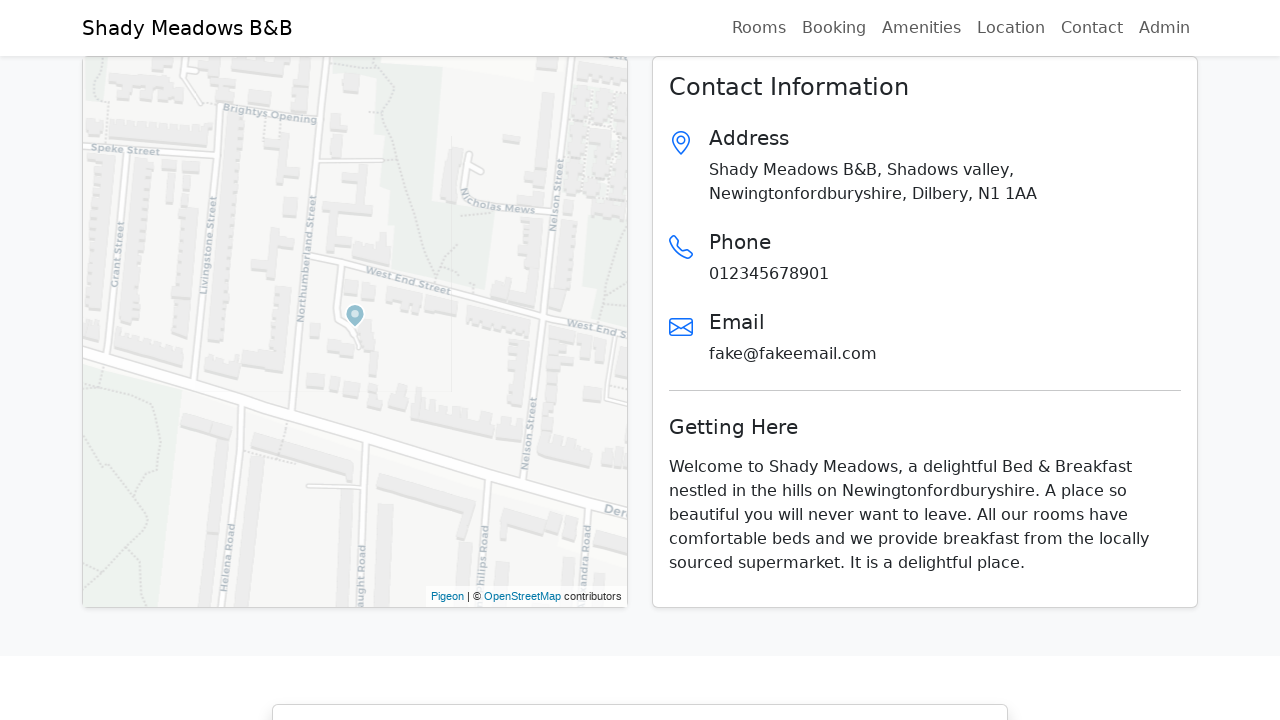

Scrolled Submit button into view if needed
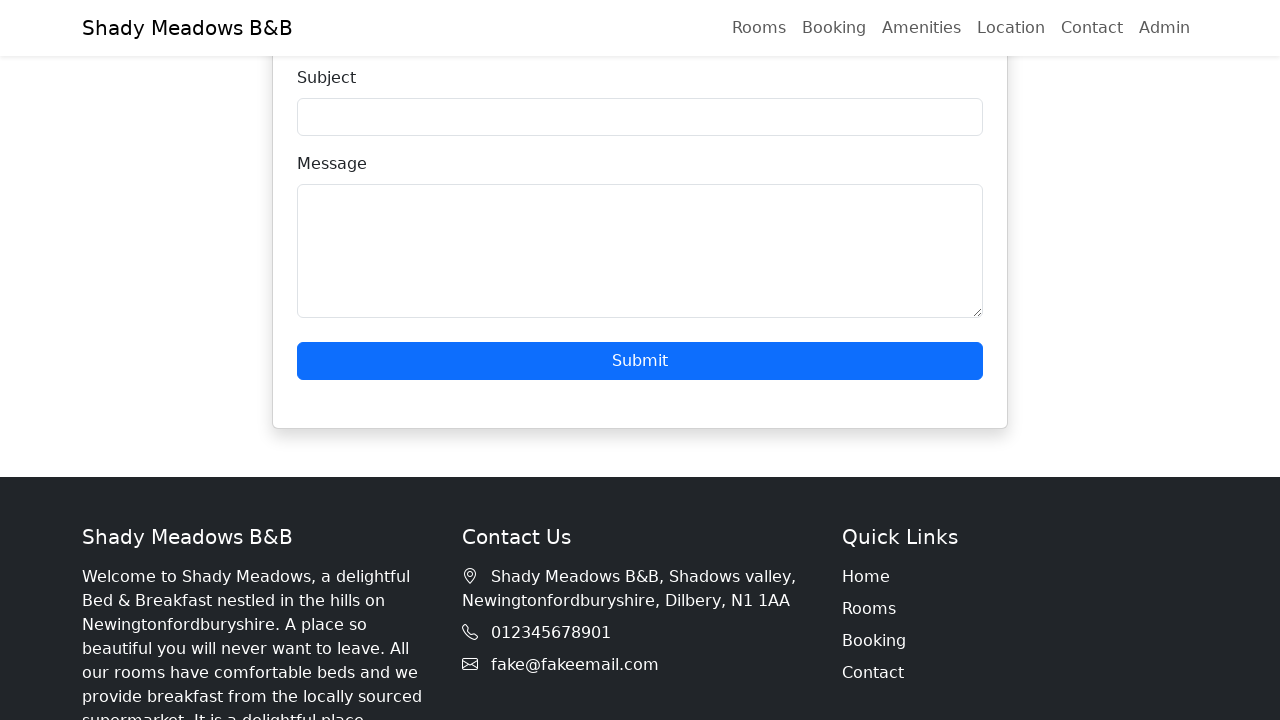

Waited 1 second before submitting empty form
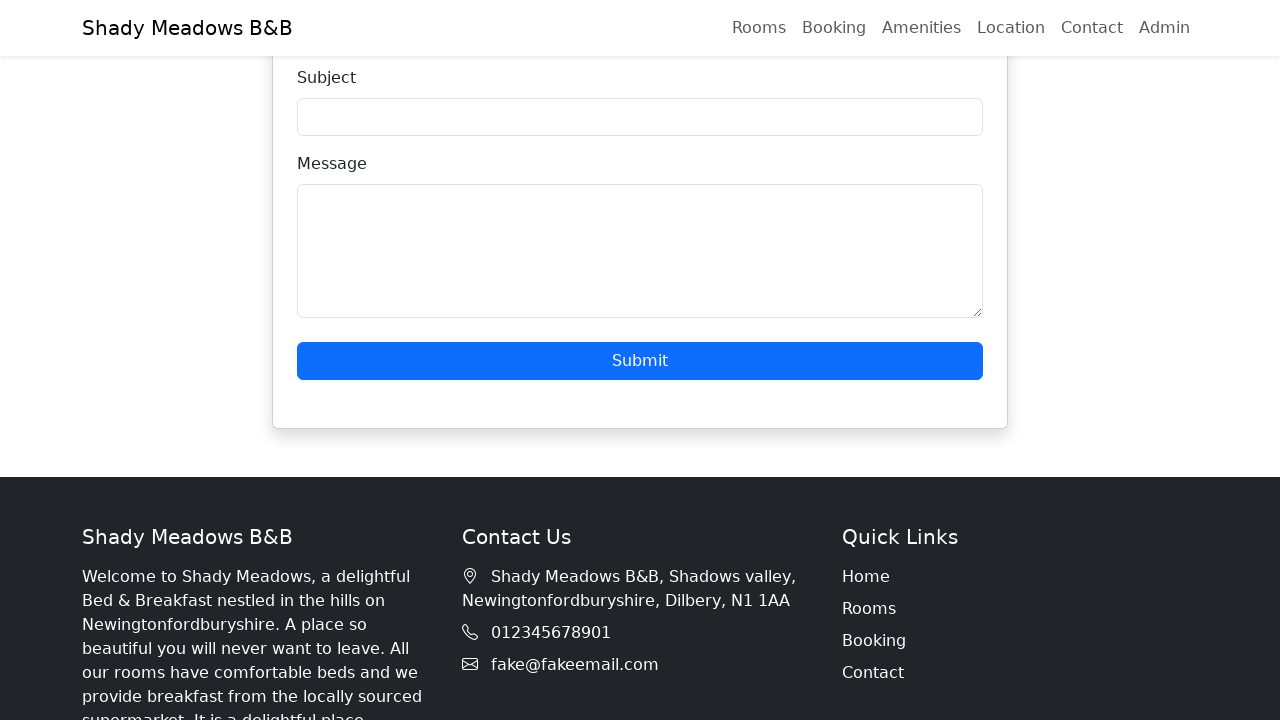

Clicked Submit button with empty form fields at (640, 361) on button:text("Submit")
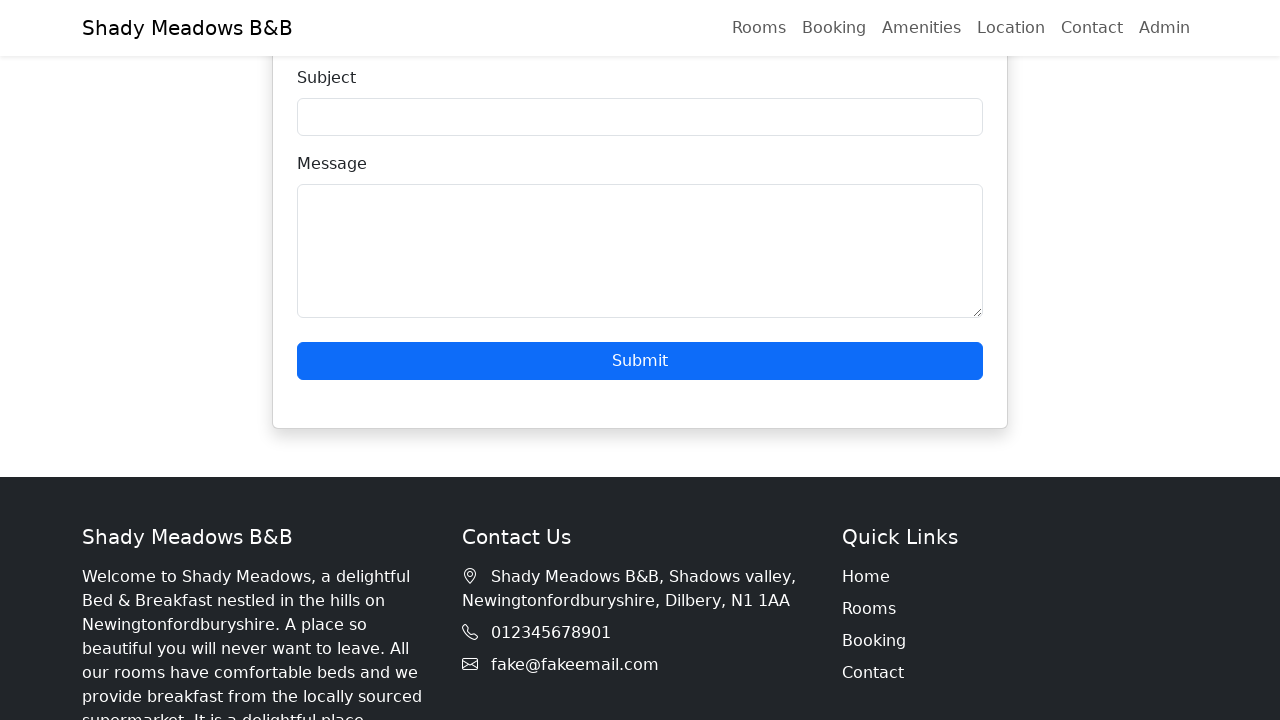

Waited 1 second for validation error messages to appear
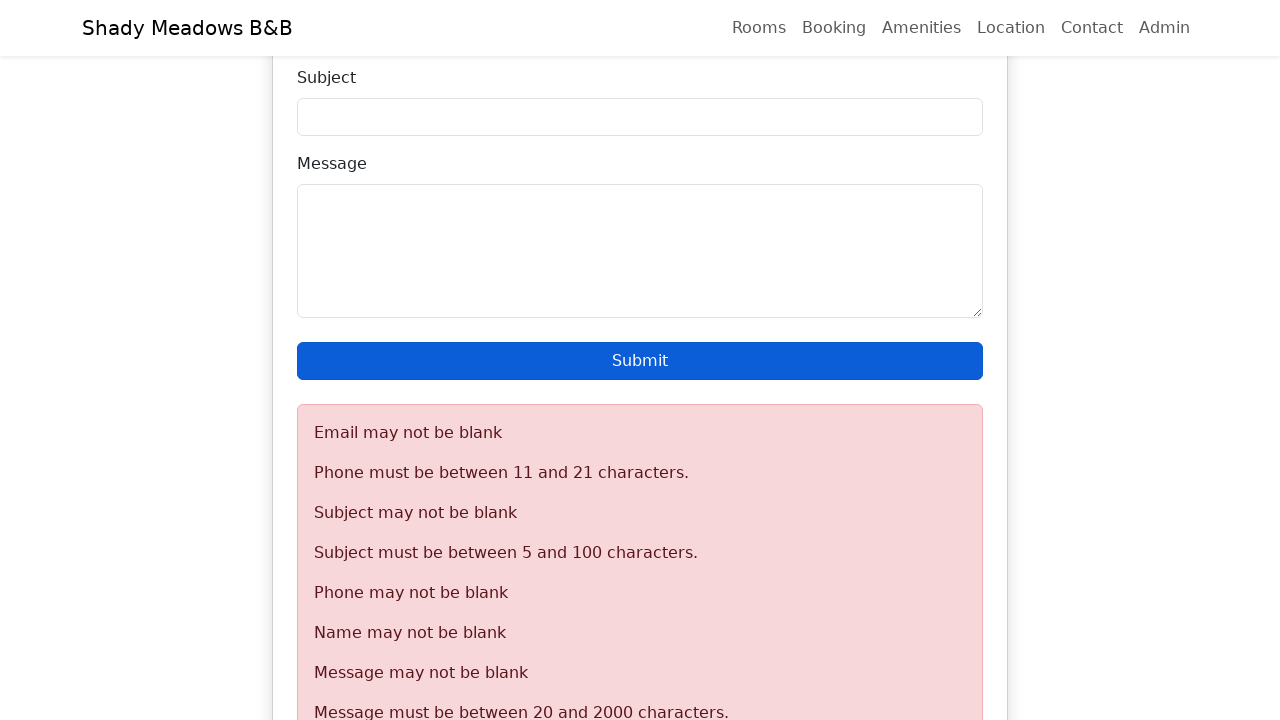

Form validation error messages displayed successfully
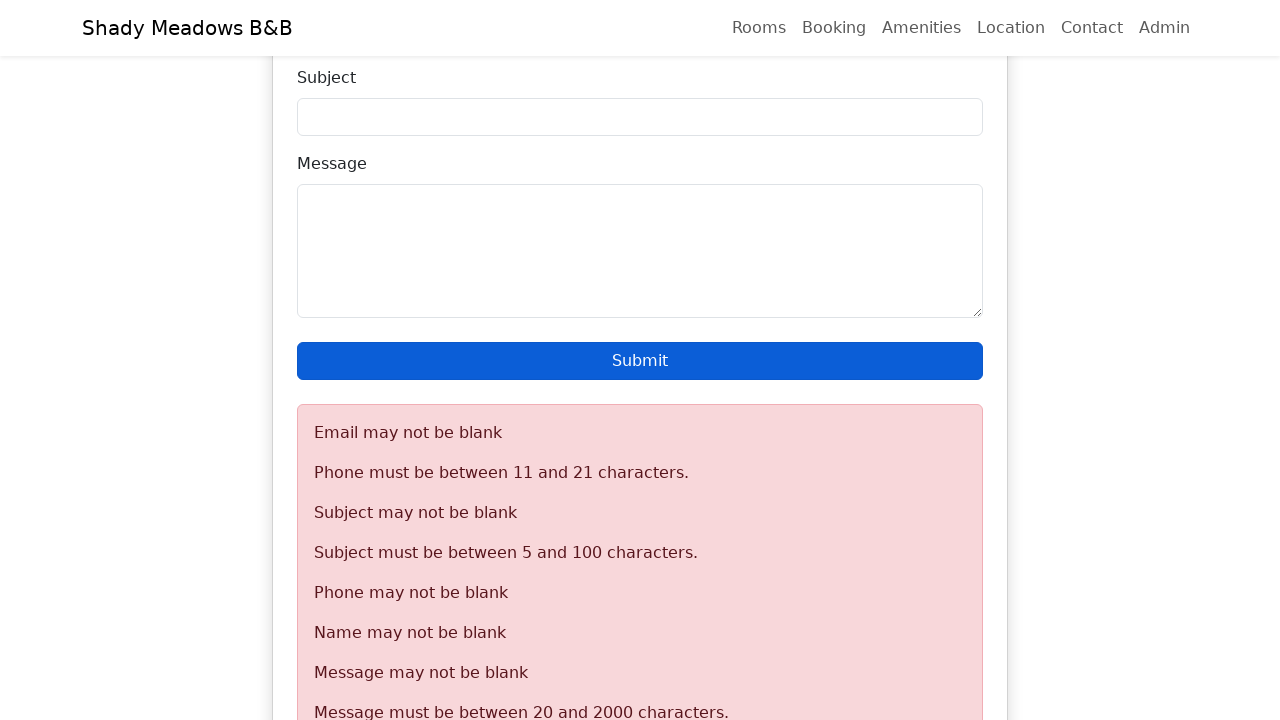

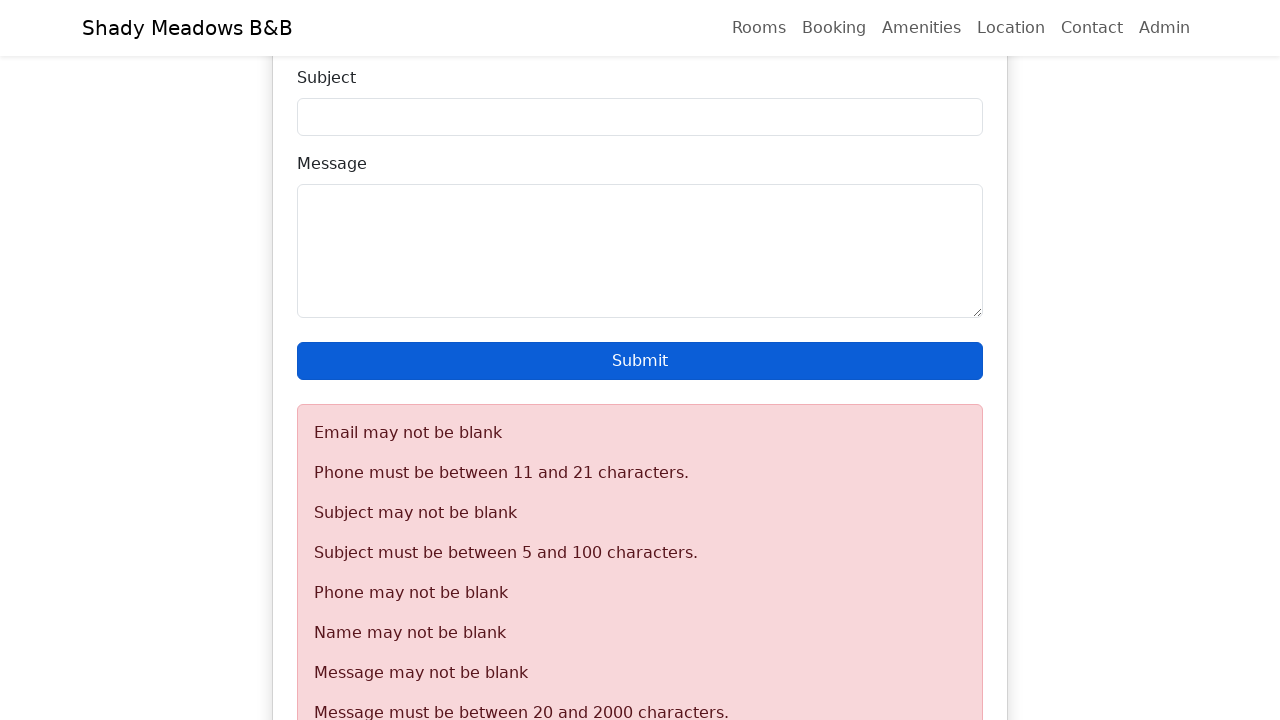